Tests various click actions on DemoQA buttons page including double-click, right-click, and regular click

Starting URL: https://demoqa.com/buttons

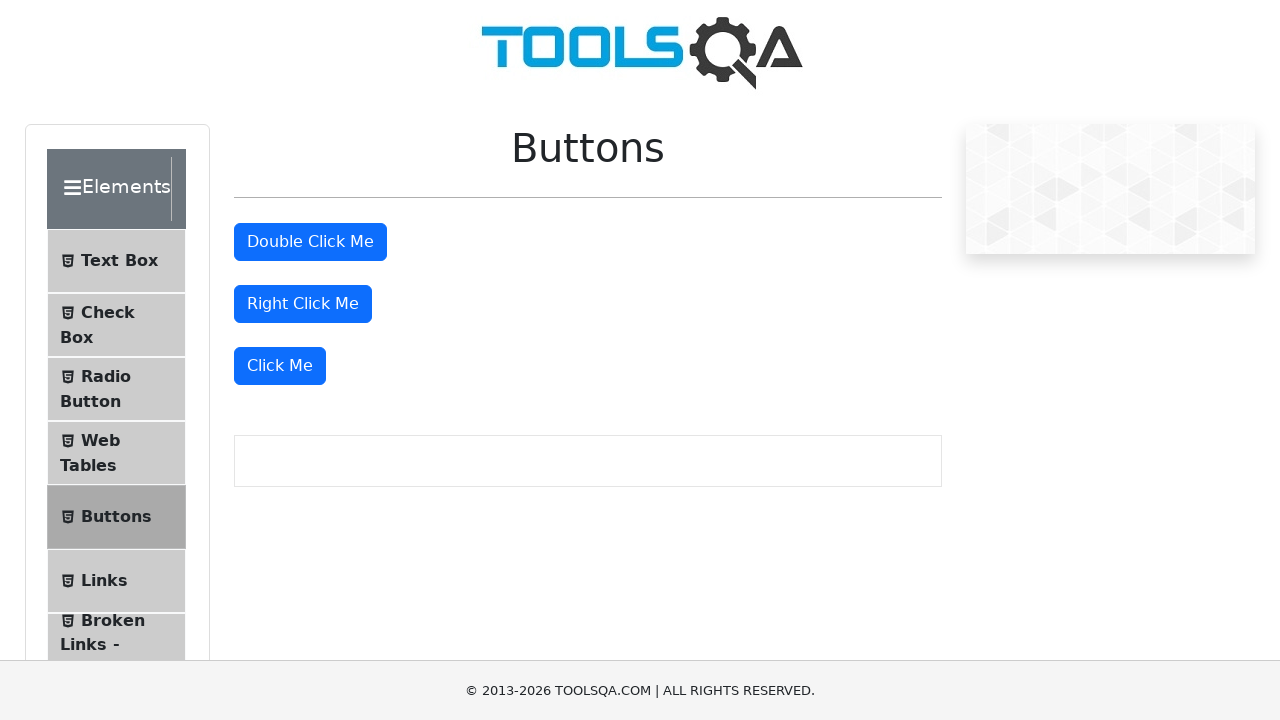

Double-clicked the Double Click Me button at (310, 242) on button#doubleClickBtn
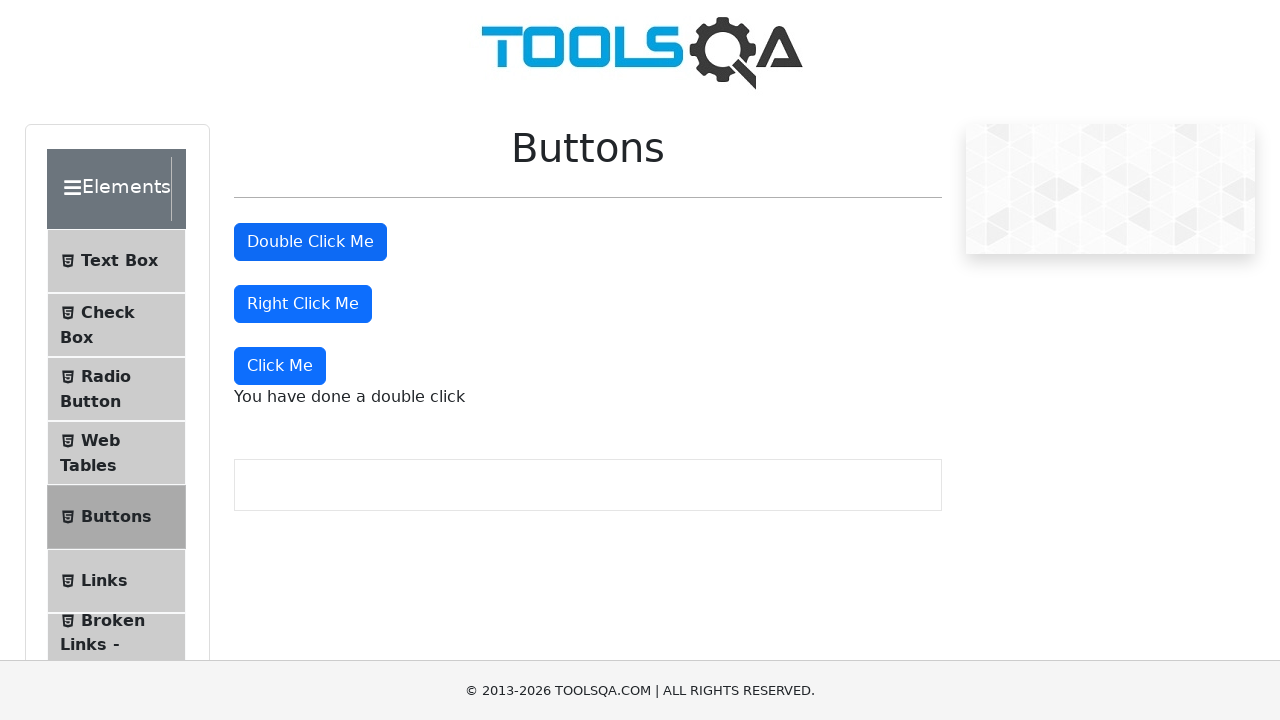

Right-clicked the Right Click Me button at (303, 304) on button#rightClickBtn
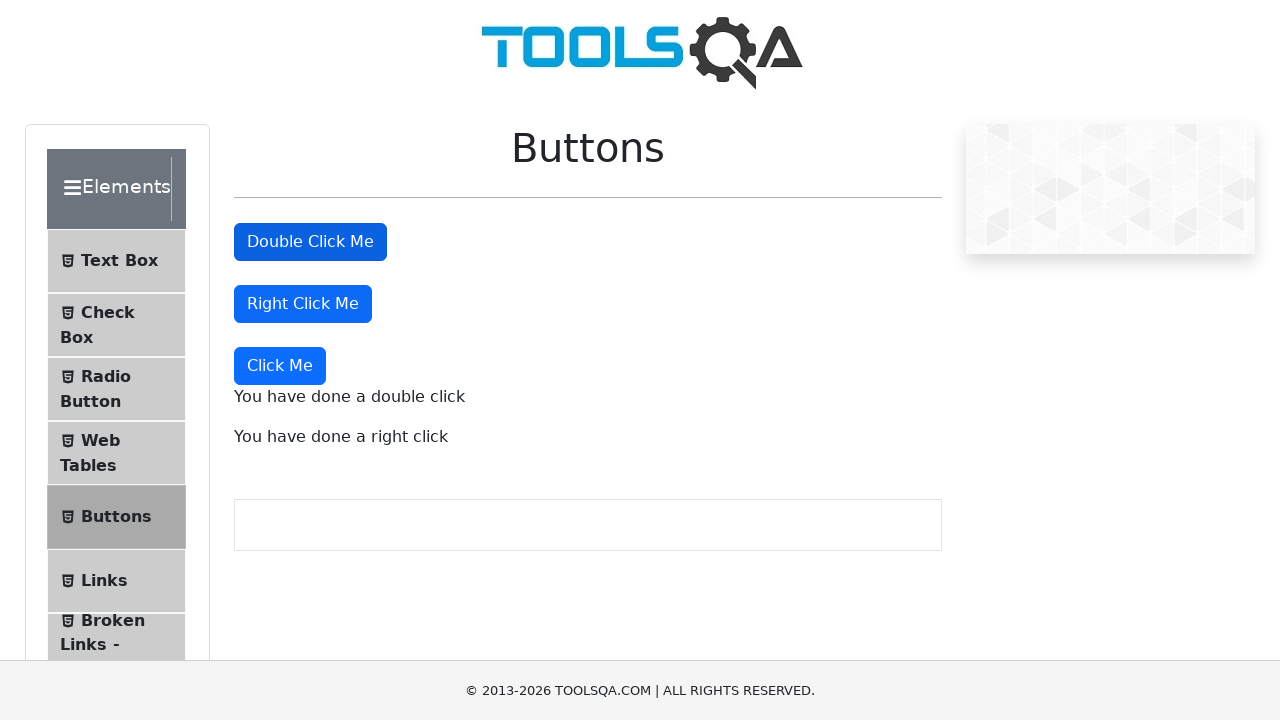

Clicked the Click Me button at (303, 304) on div.col-12.mt-4.col-md-6 >> div >> div:nth-child(3) >> button
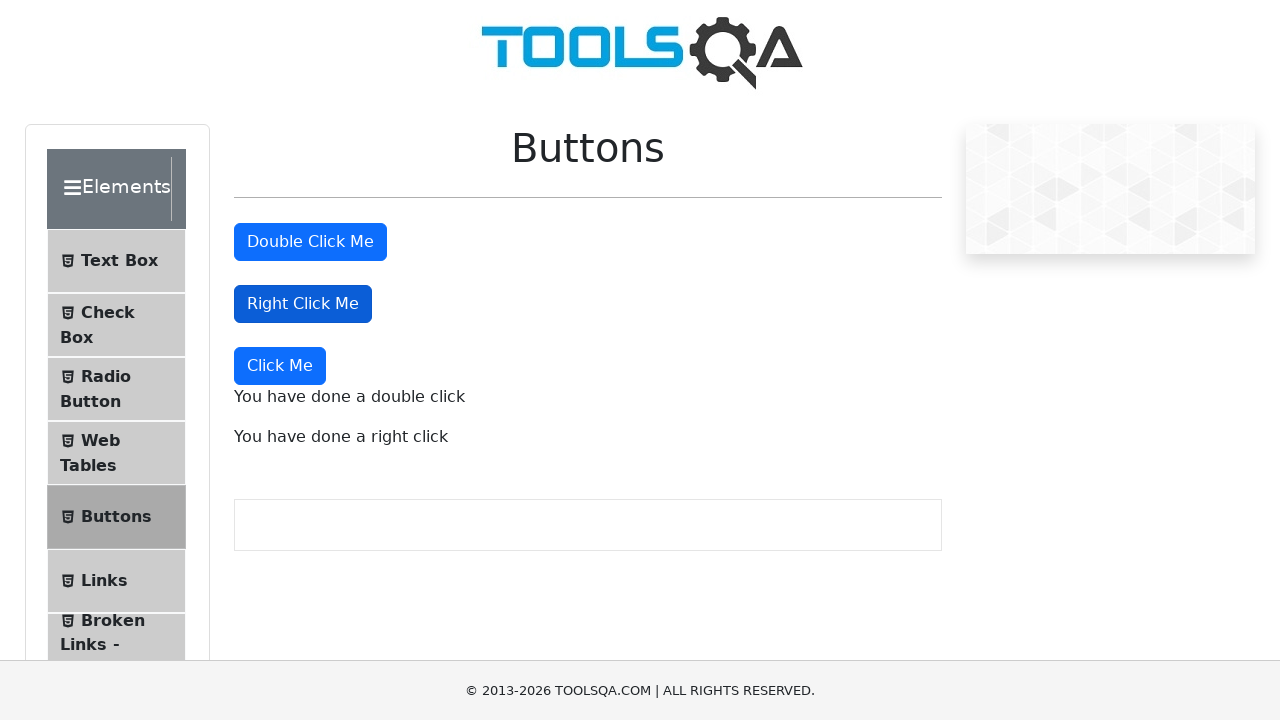

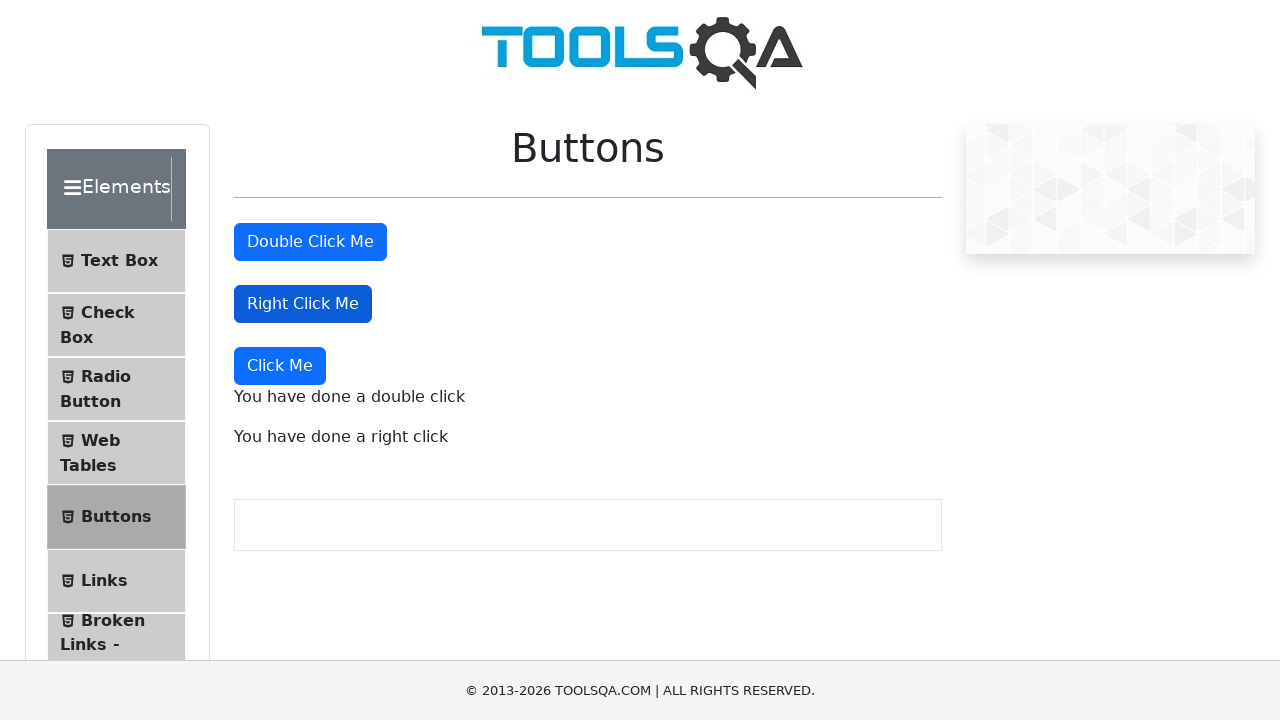